Tests relative locator 'toLeftOf' functionality by clicking on grid tab and finding an element to the left of a center element

Starting URL: https://demoqa.com/selectable

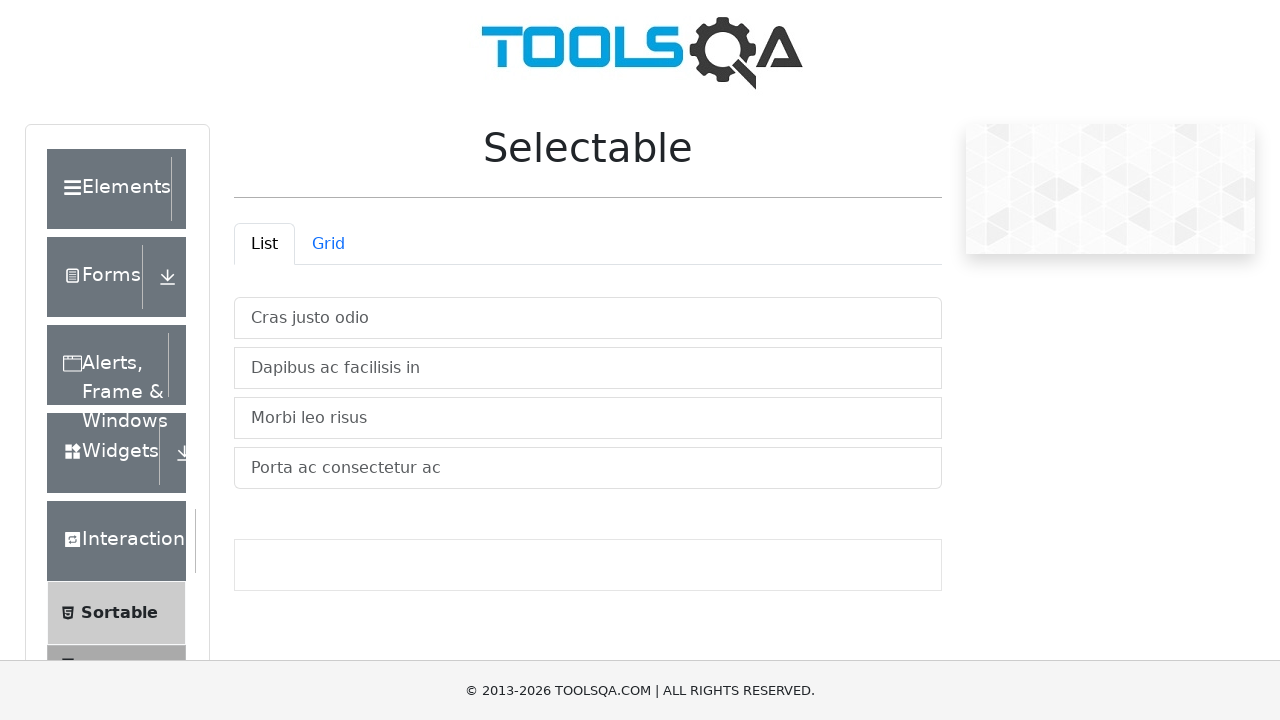

Navigated to https://demoqa.com/selectable
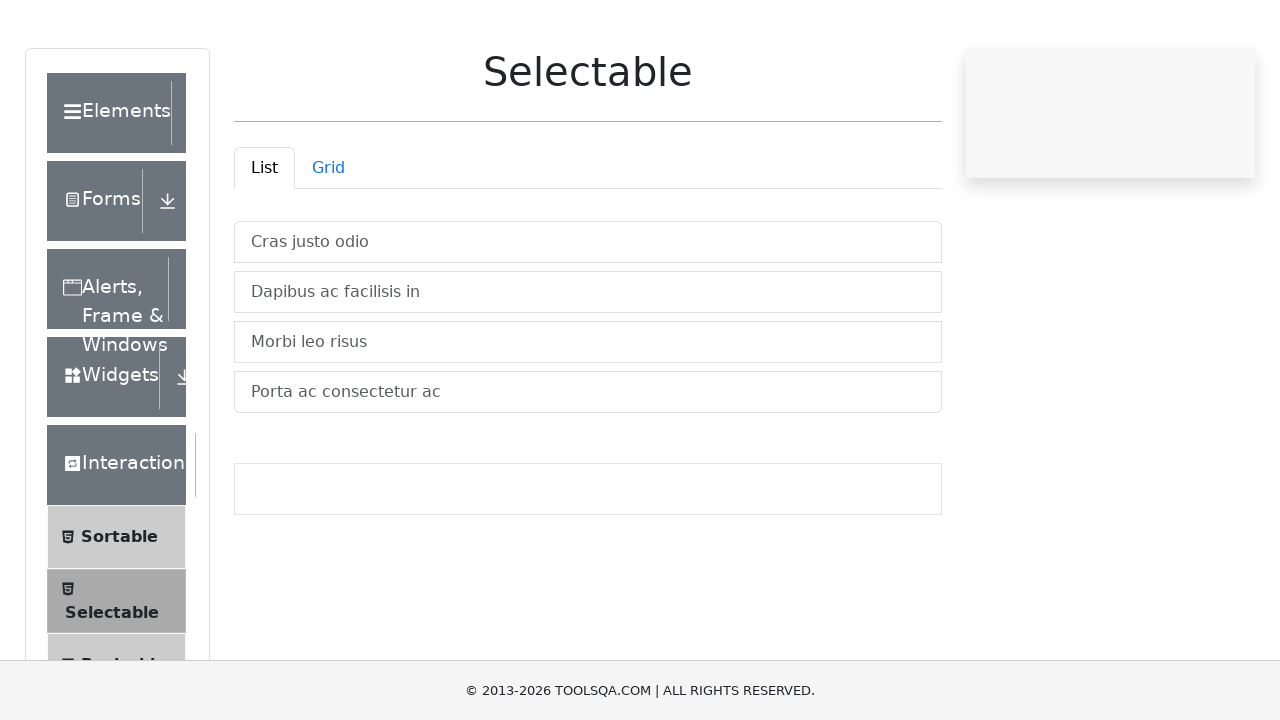

Clicked on Grid tab at (328, 244) on #demo-tab-grid
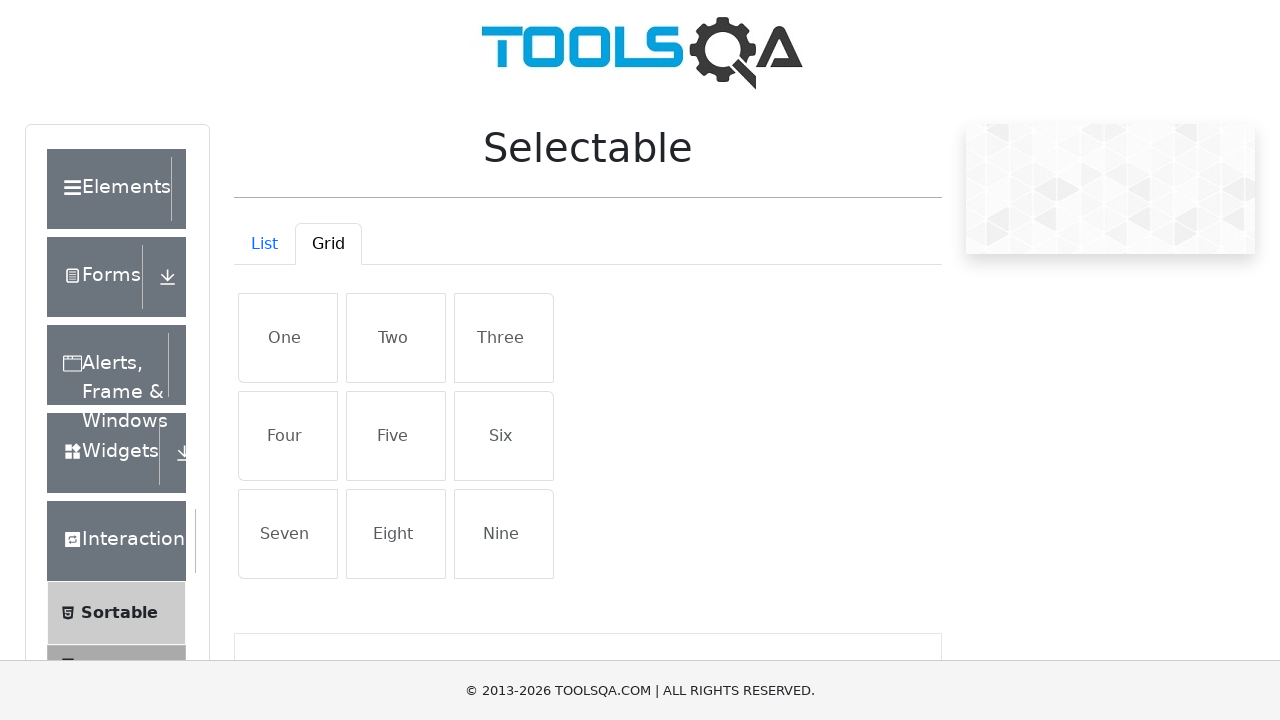

Center element in row 2 became visible
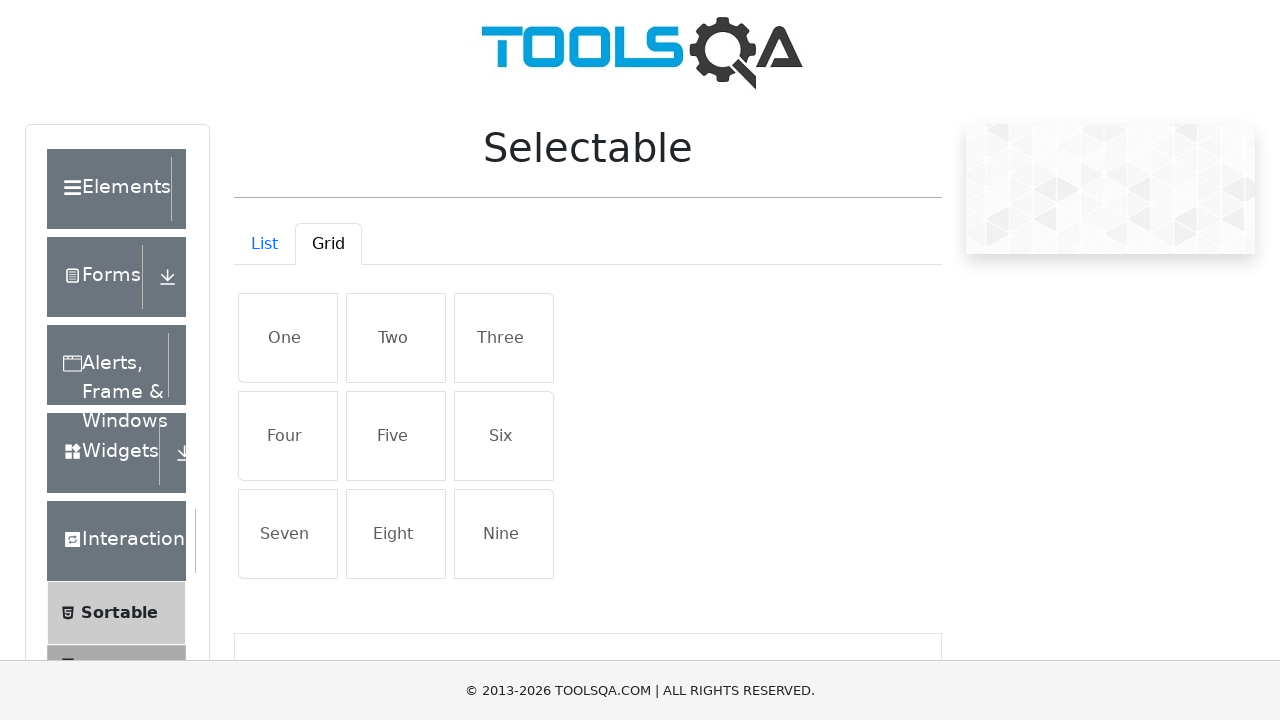

Located center element in row 2
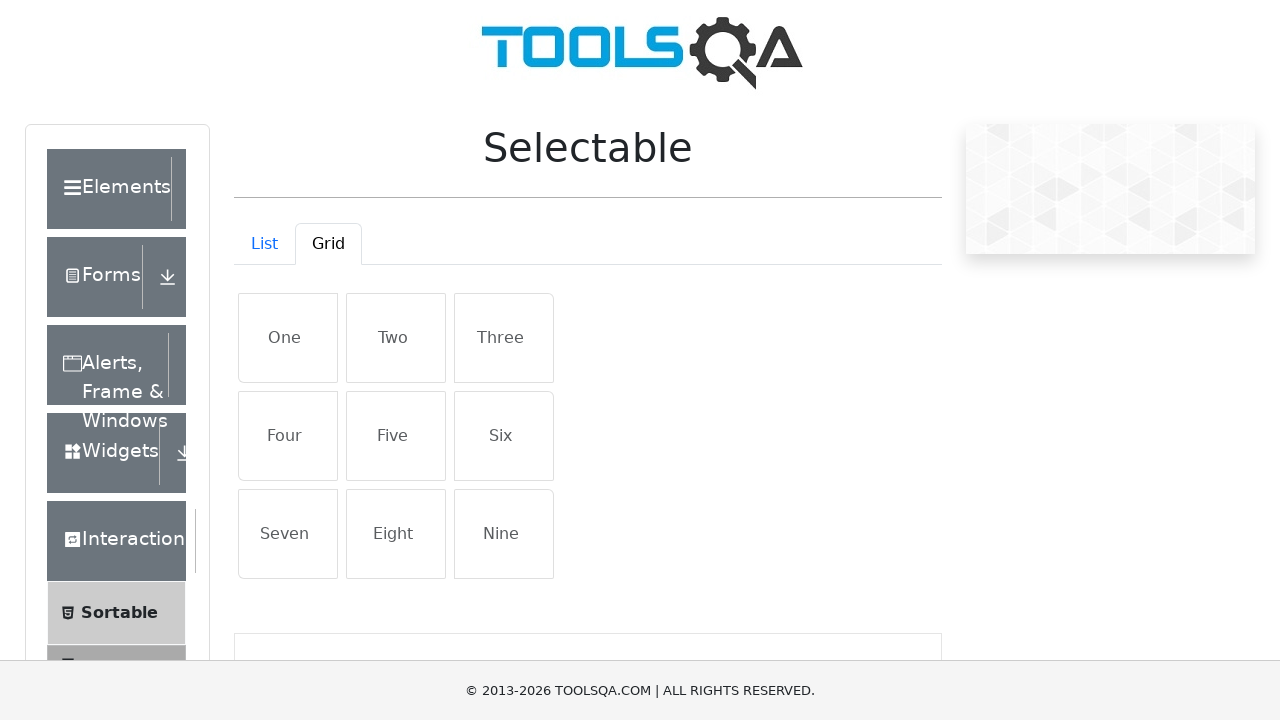

Located left element in row 2
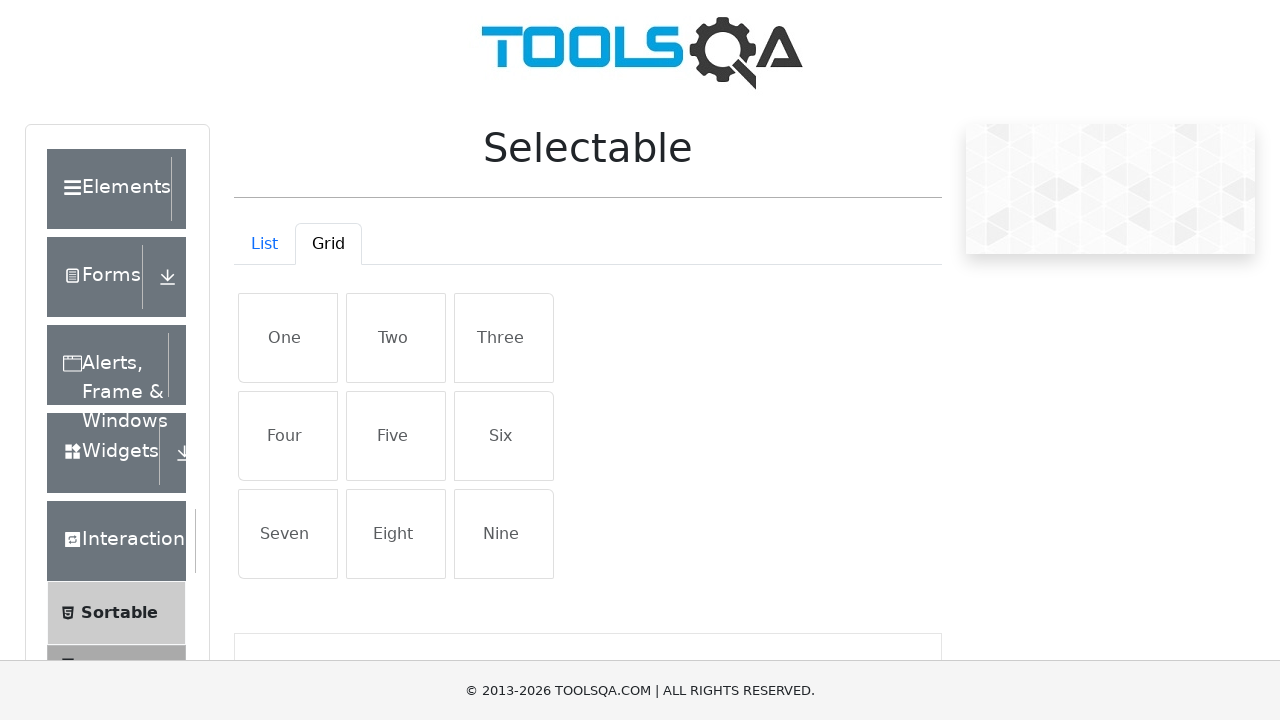

Verified that element to the left of center element contains text 'Four'
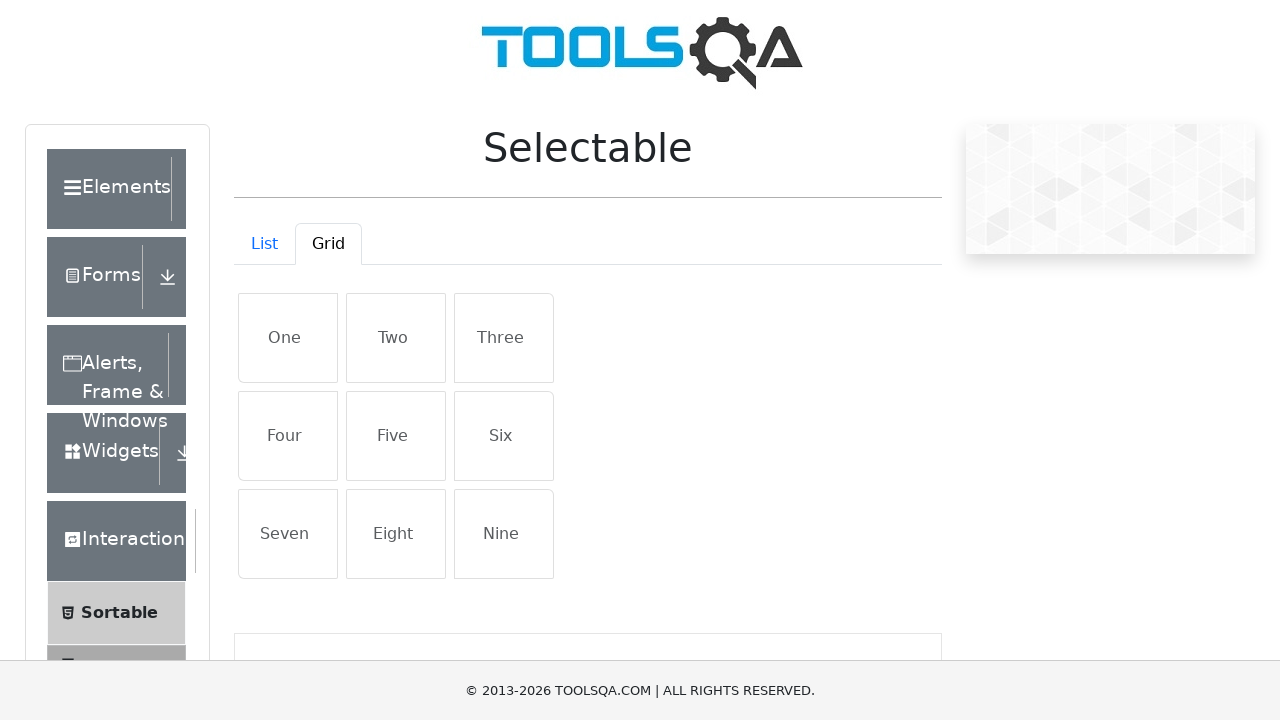

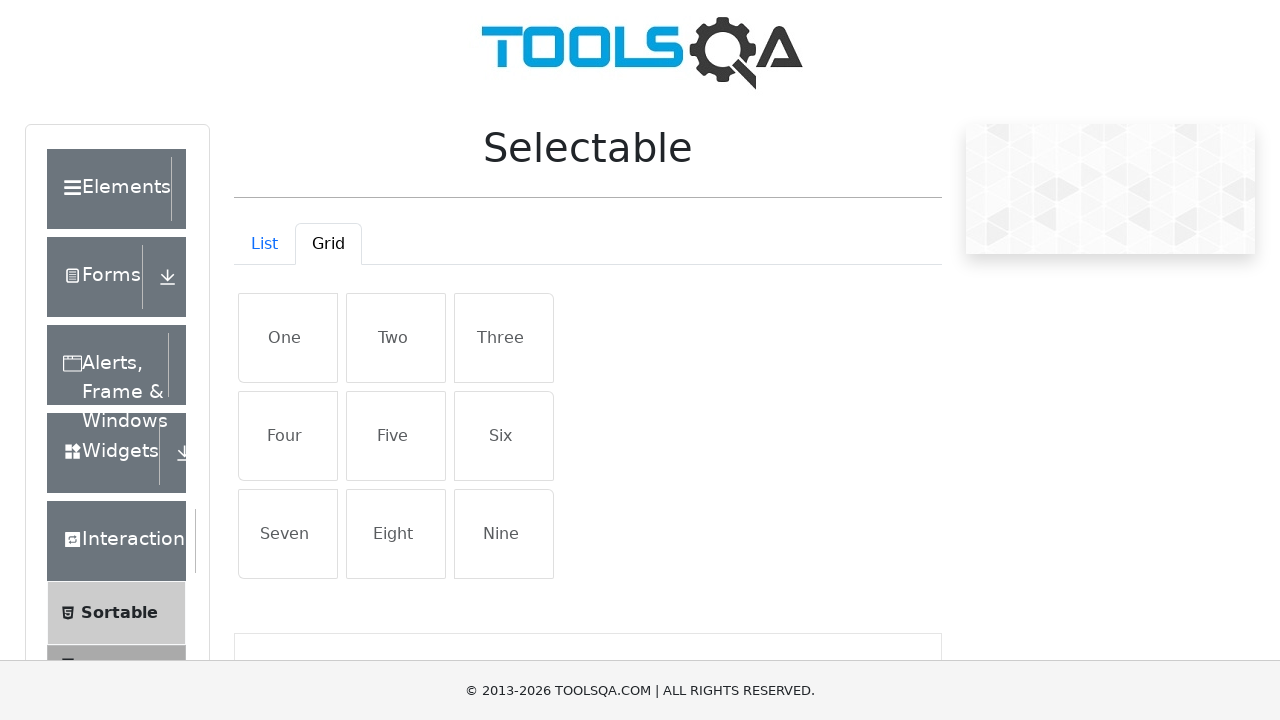